Tests an e-commerce grocery shopping flow by adding specific items (Cucumber, Brocolli, Beetroot) to cart, proceeding to checkout, and applying a promo code to verify the discount functionality.

Starting URL: https://rahulshettyacademy.com/seleniumPractise/

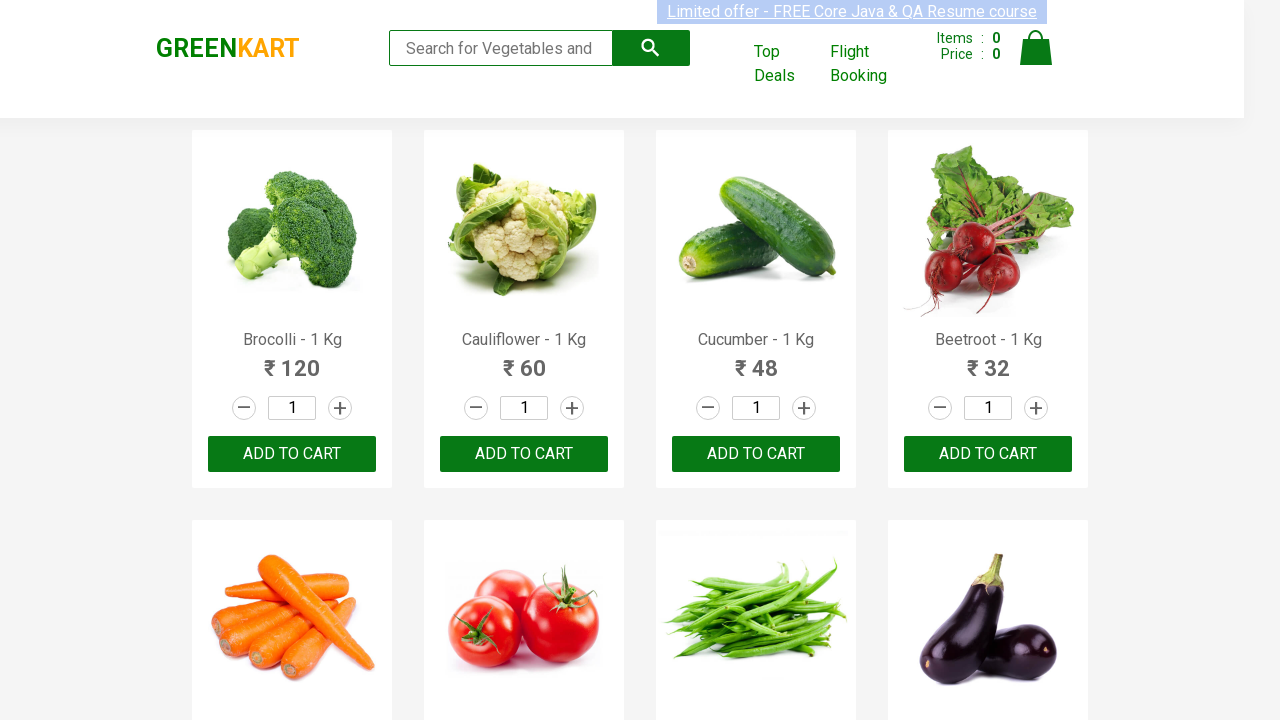

Waited for product names to load on the page
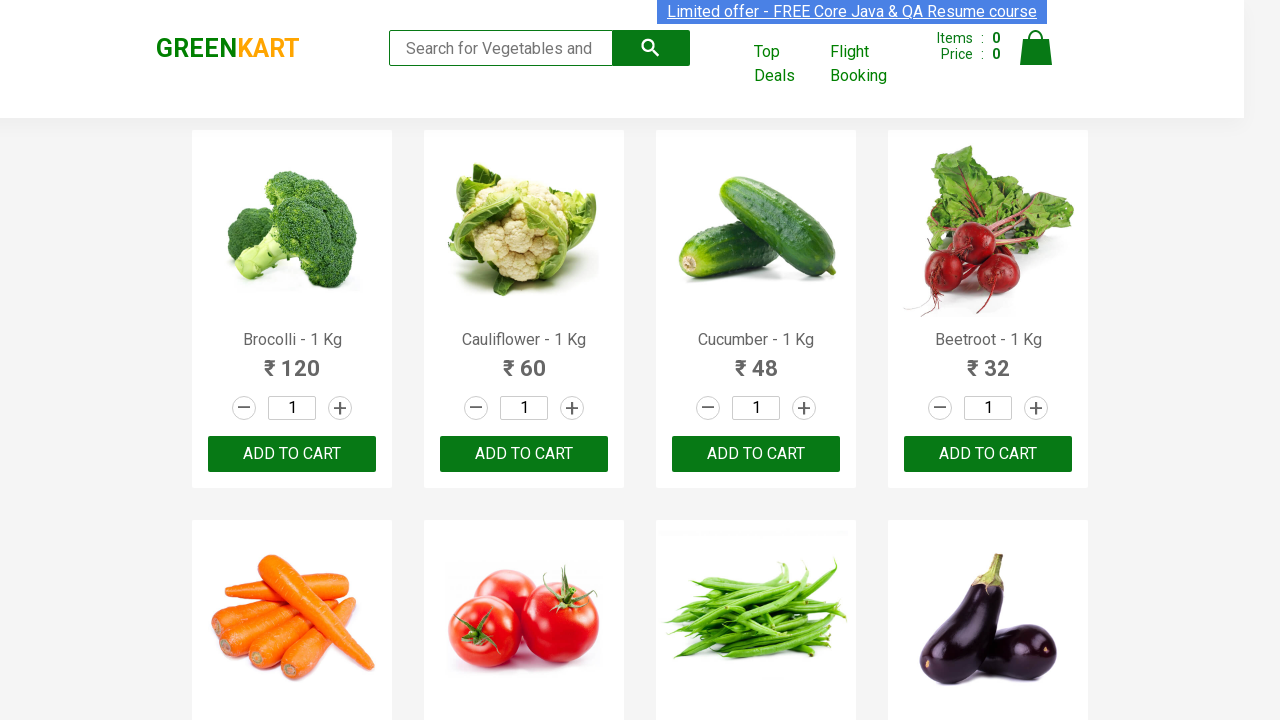

Retrieved all product elements from the page
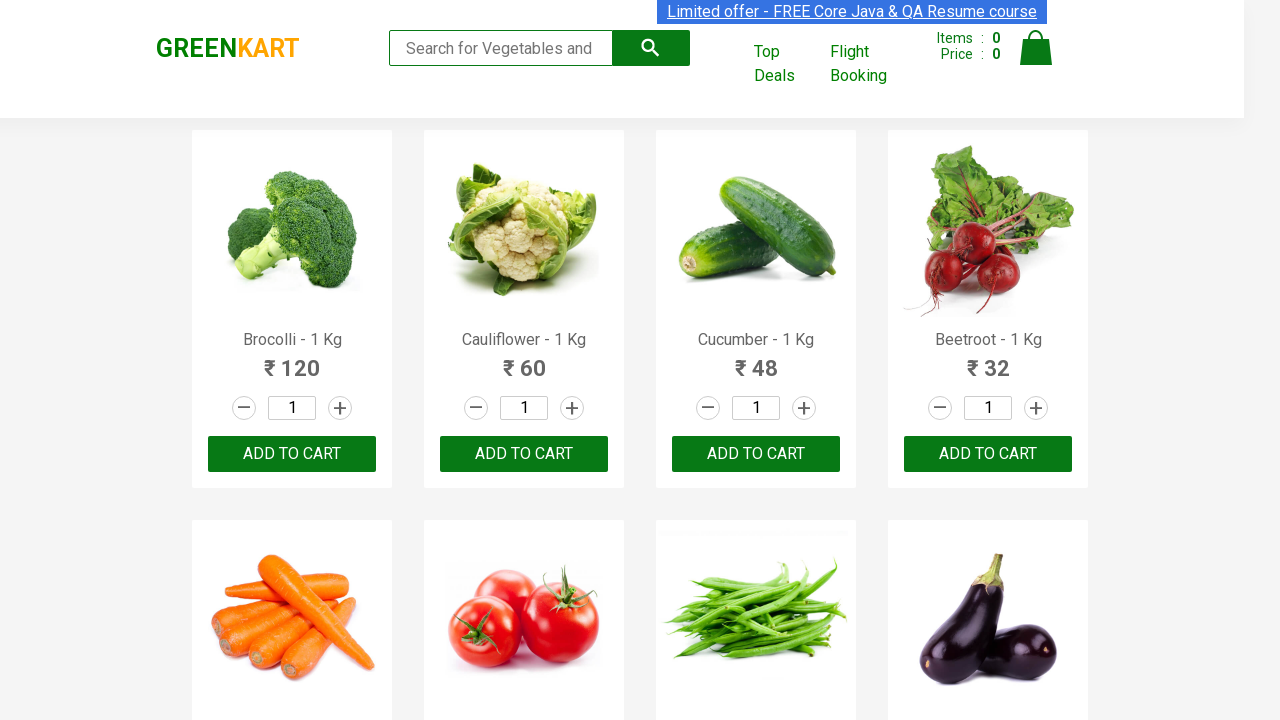

Clicked 'Add to Cart' button for Brocolli at (292, 454) on xpath=//div[@class='product-action']/button >> nth=0
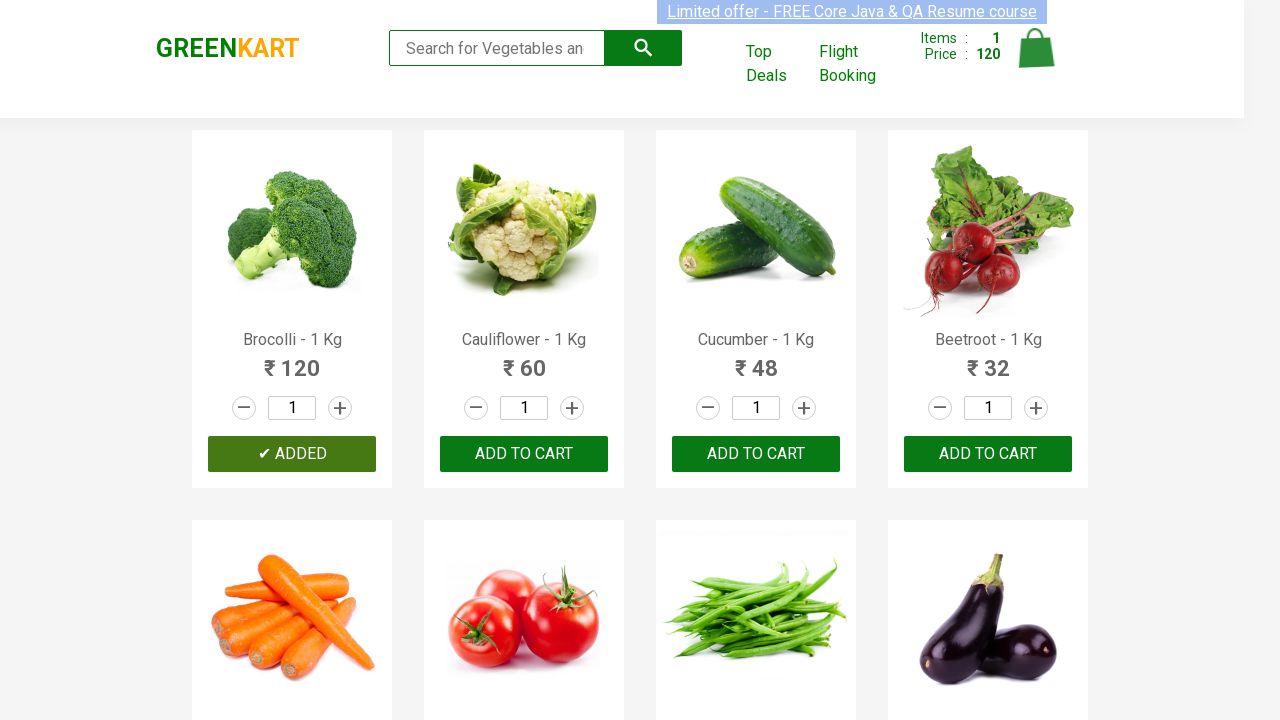

Clicked 'Add to Cart' button for Cucumber at (756, 454) on xpath=//div[@class='product-action']/button >> nth=2
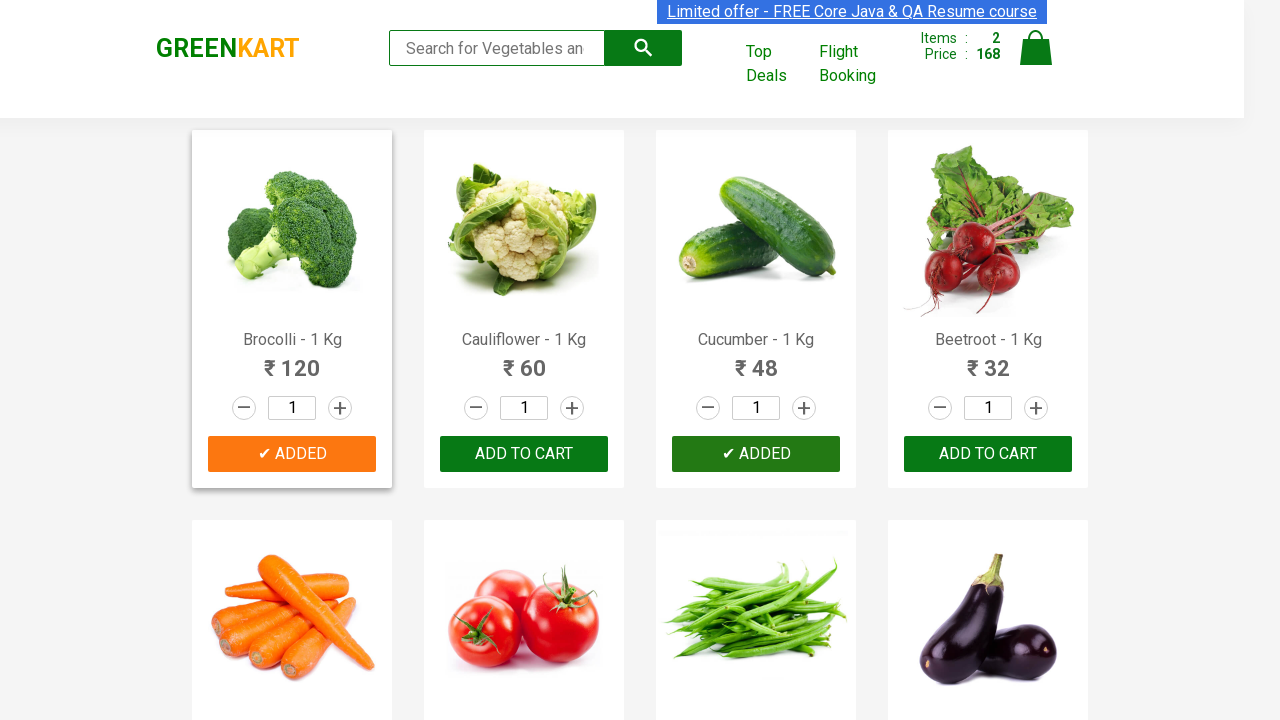

Clicked 'Add to Cart' button for Beetroot at (988, 454) on xpath=//div[@class='product-action']/button >> nth=3
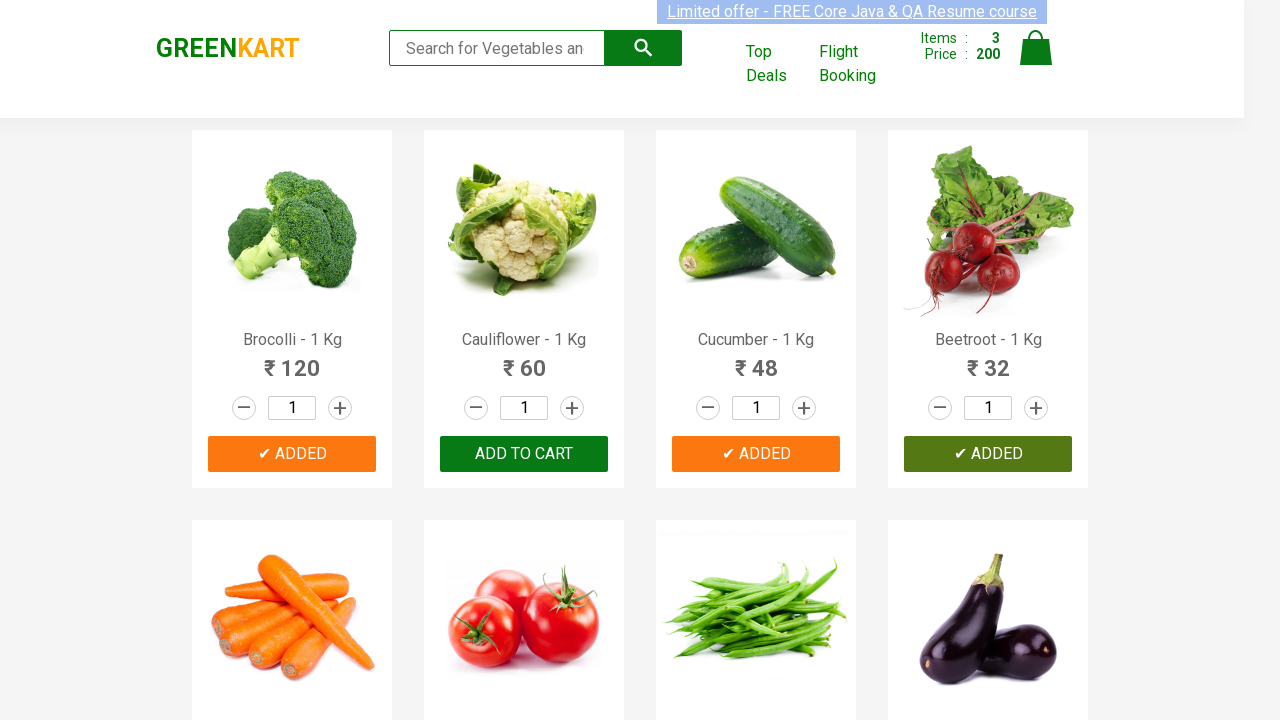

Clicked on cart icon to view shopping cart at (1036, 48) on img[alt='Cart']
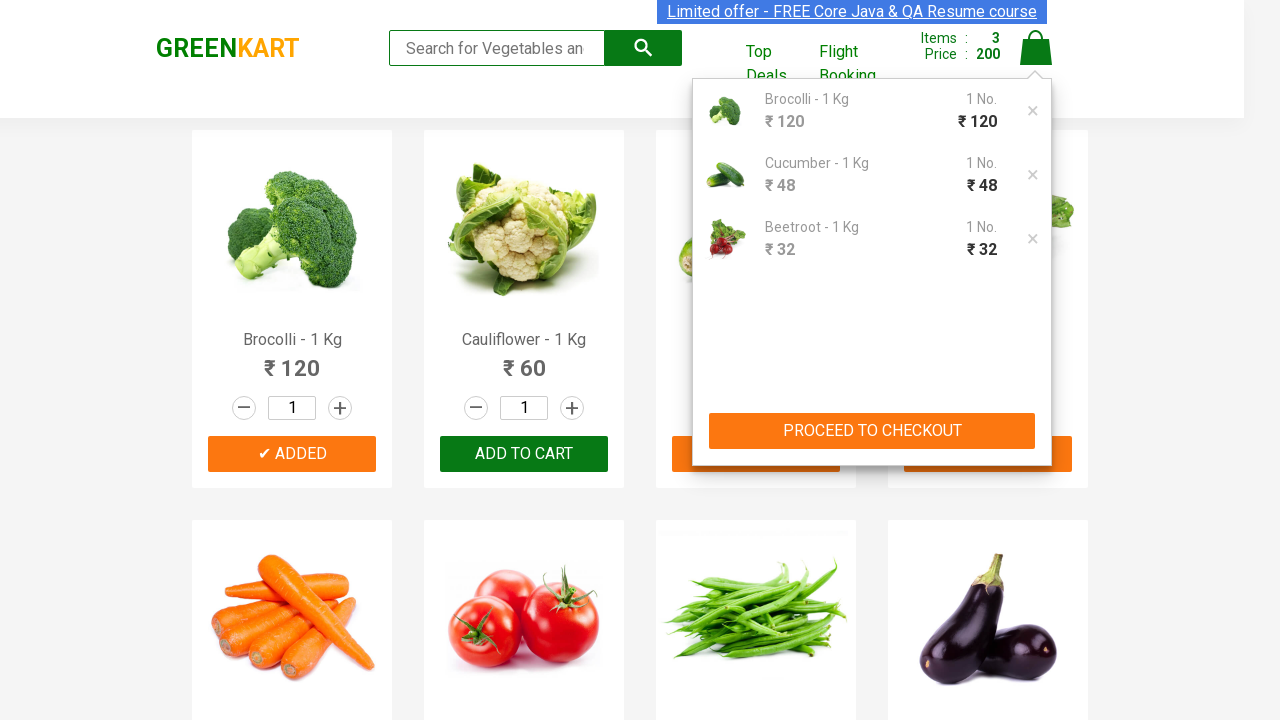

Clicked 'PROCEED TO CHECKOUT' button at (872, 431) on xpath=//button[contains(text(),'PROCEED TO CHECKOUT')]
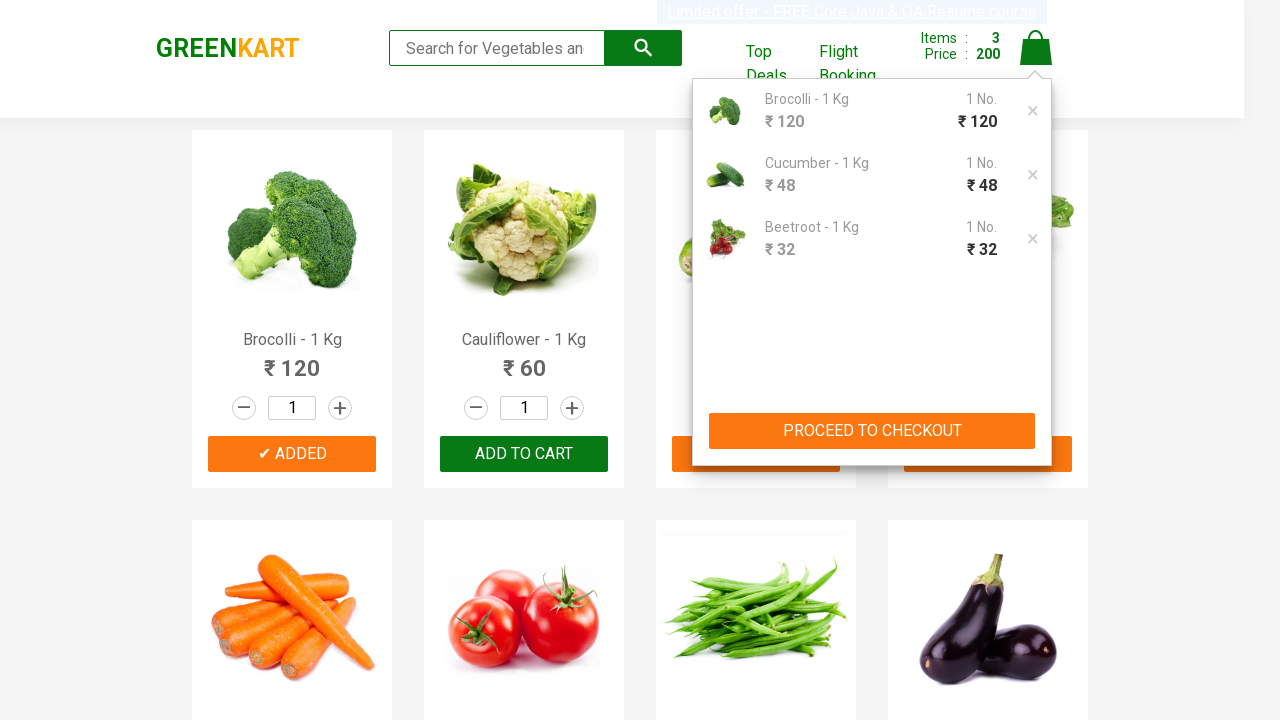

Waited for promo code input field to become visible
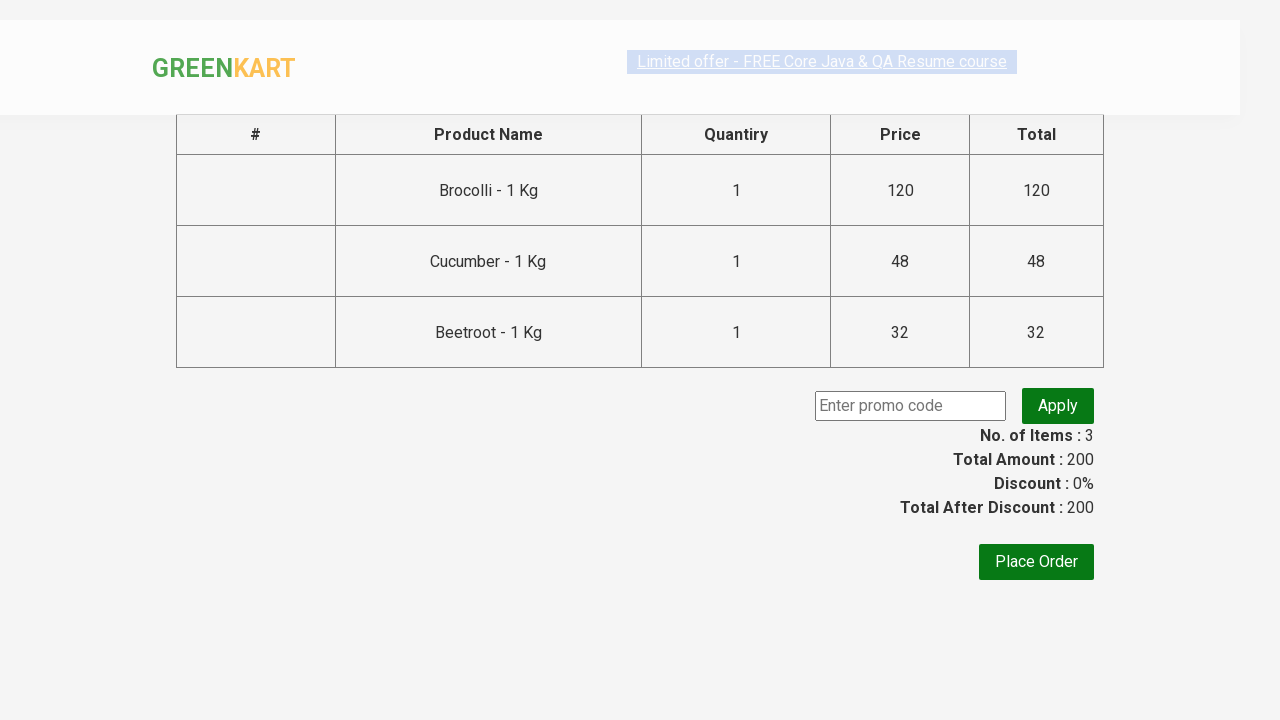

Filled promo code field with 'rahulshettyacademy' on input.promoCode
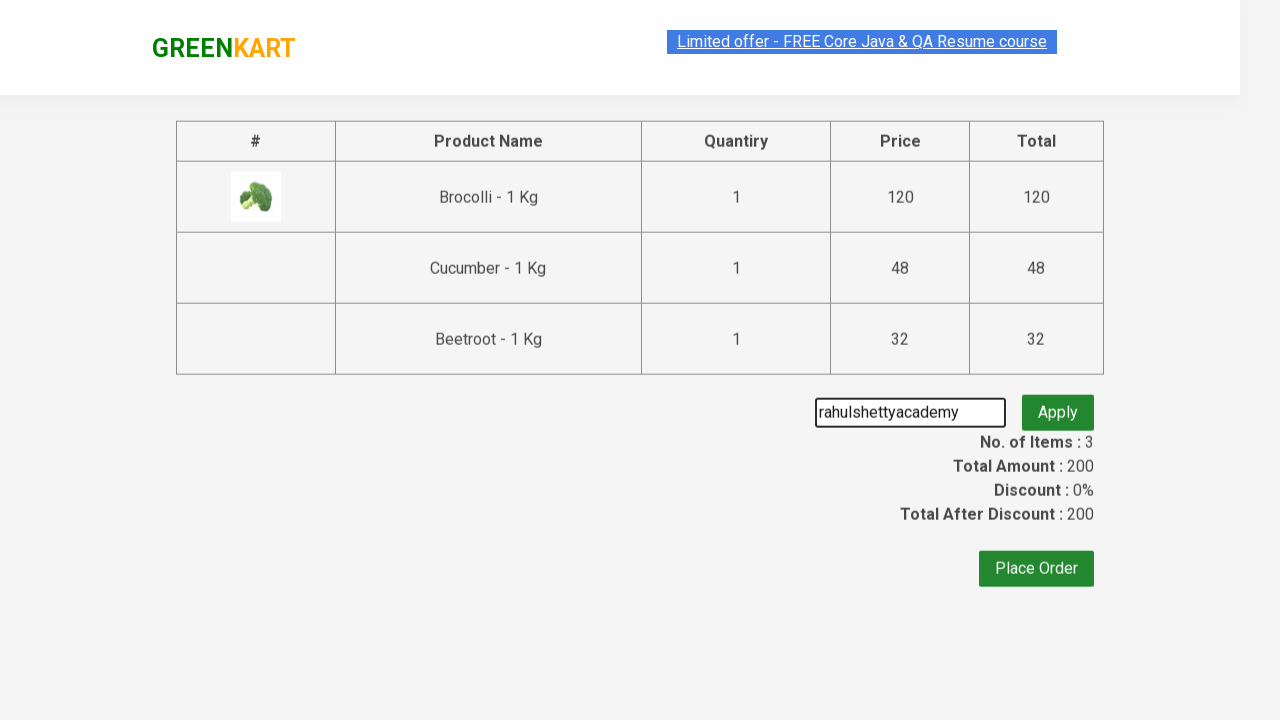

Clicked 'Apply' button to apply promo code at (1058, 406) on button.promoBtn
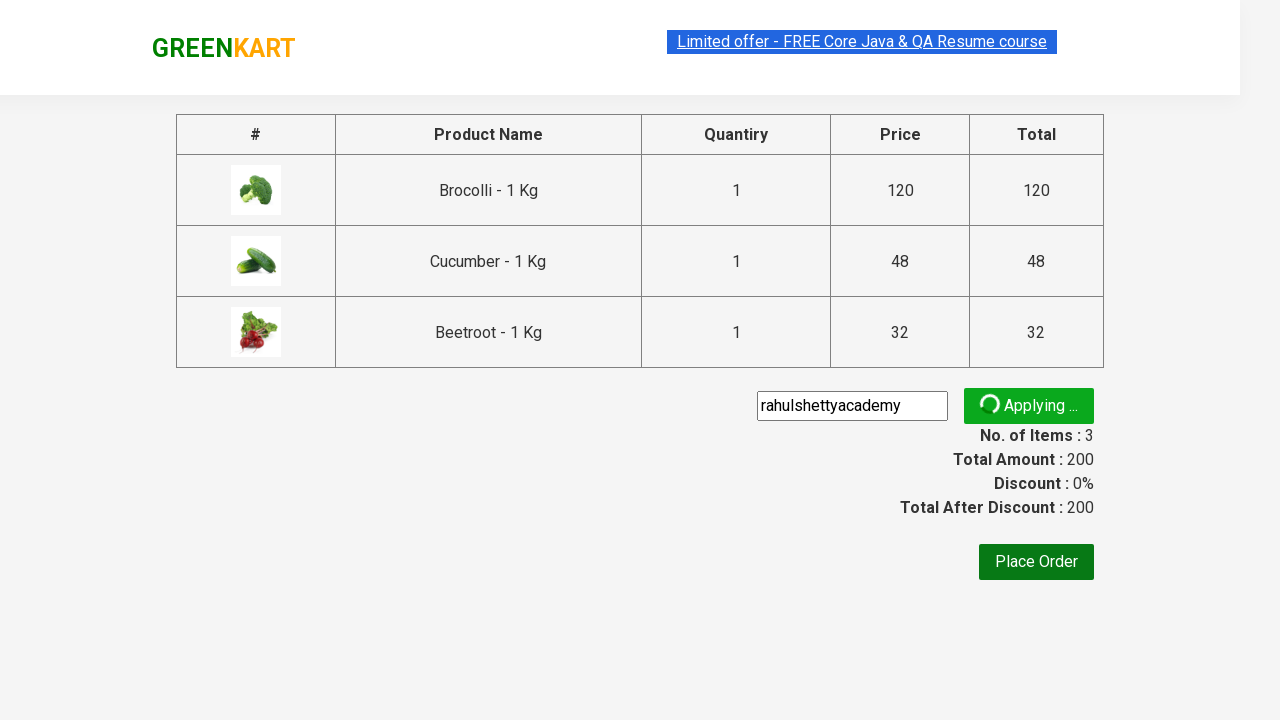

Verified that promo code was successfully applied - discount confirmed
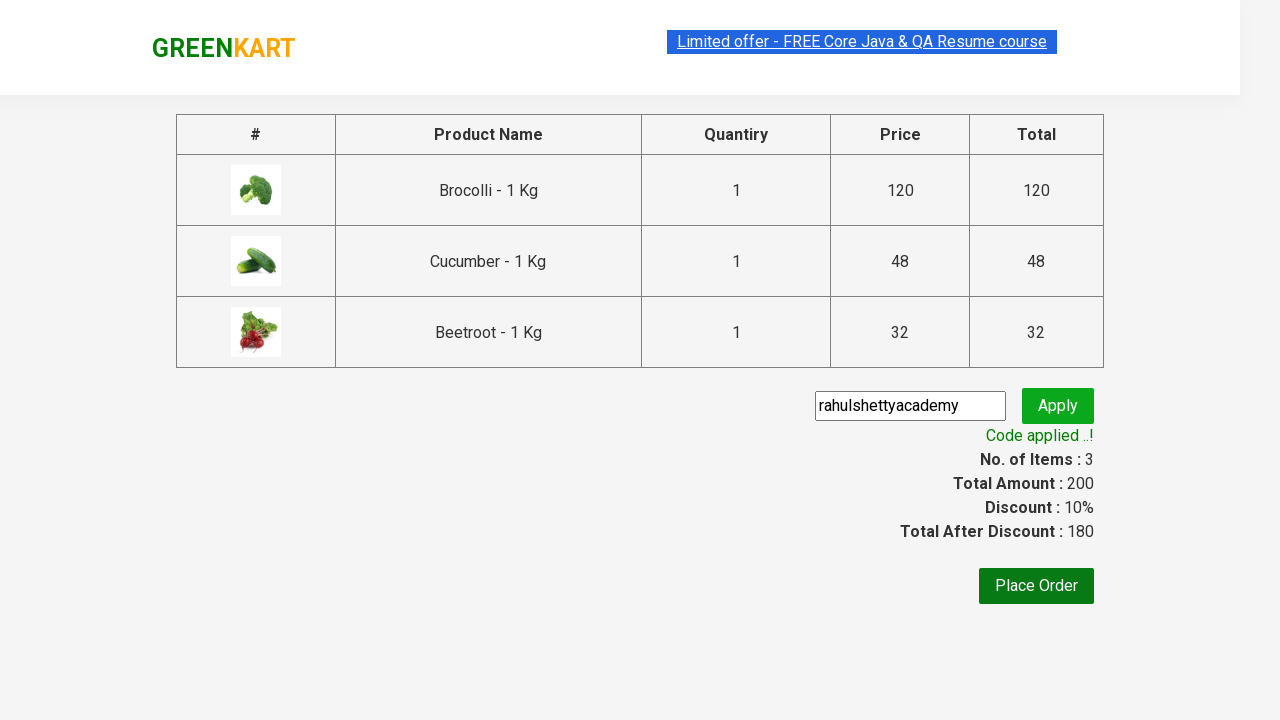

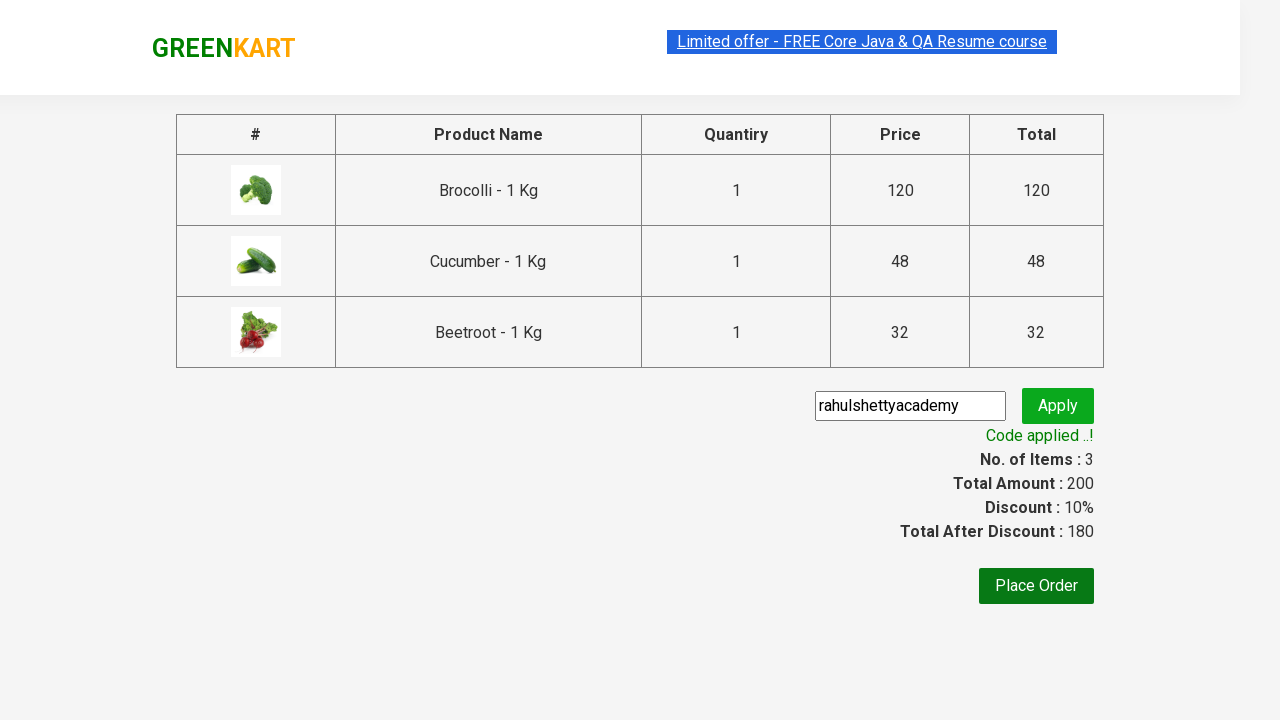